Tests iframe interaction by switching to an iframe, clicking a button inside it, then switching back to the parent frame and clicking a menu button.

Starting URL: https://www.w3schools.com/js/tryit.asp?filename=tryjs_myfirst

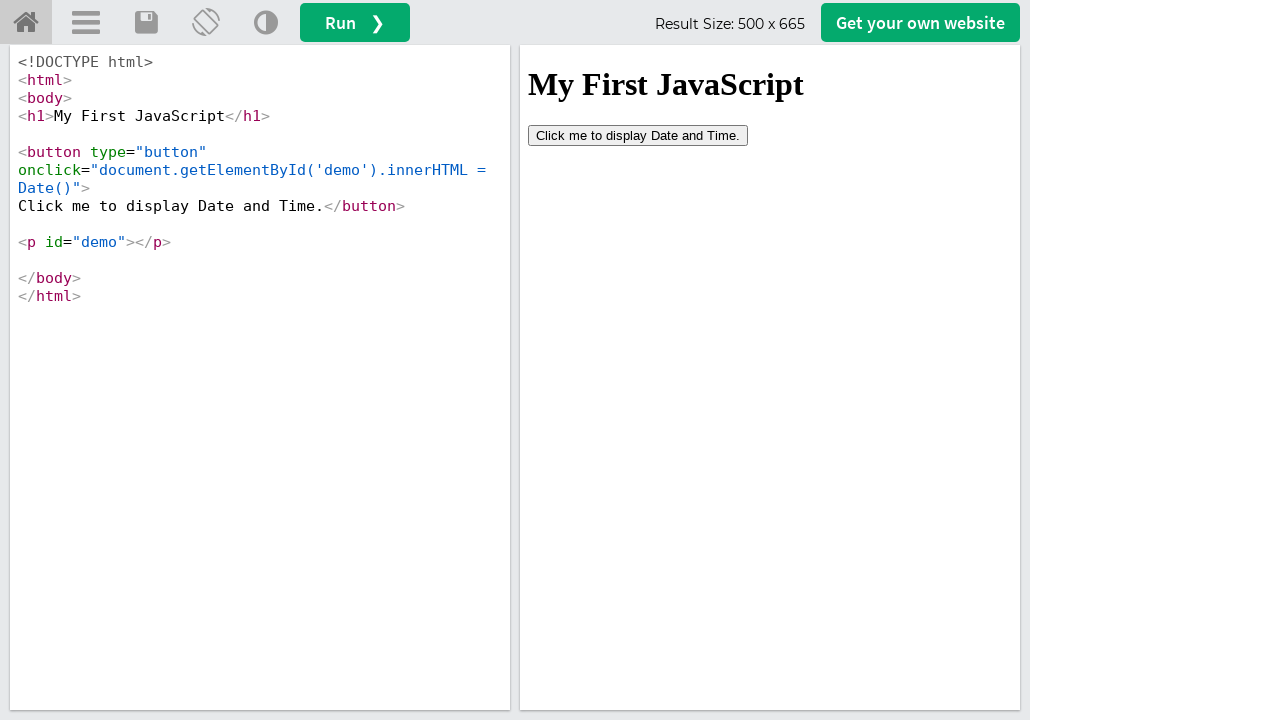

Located the iframe with ID 'iframeResult'
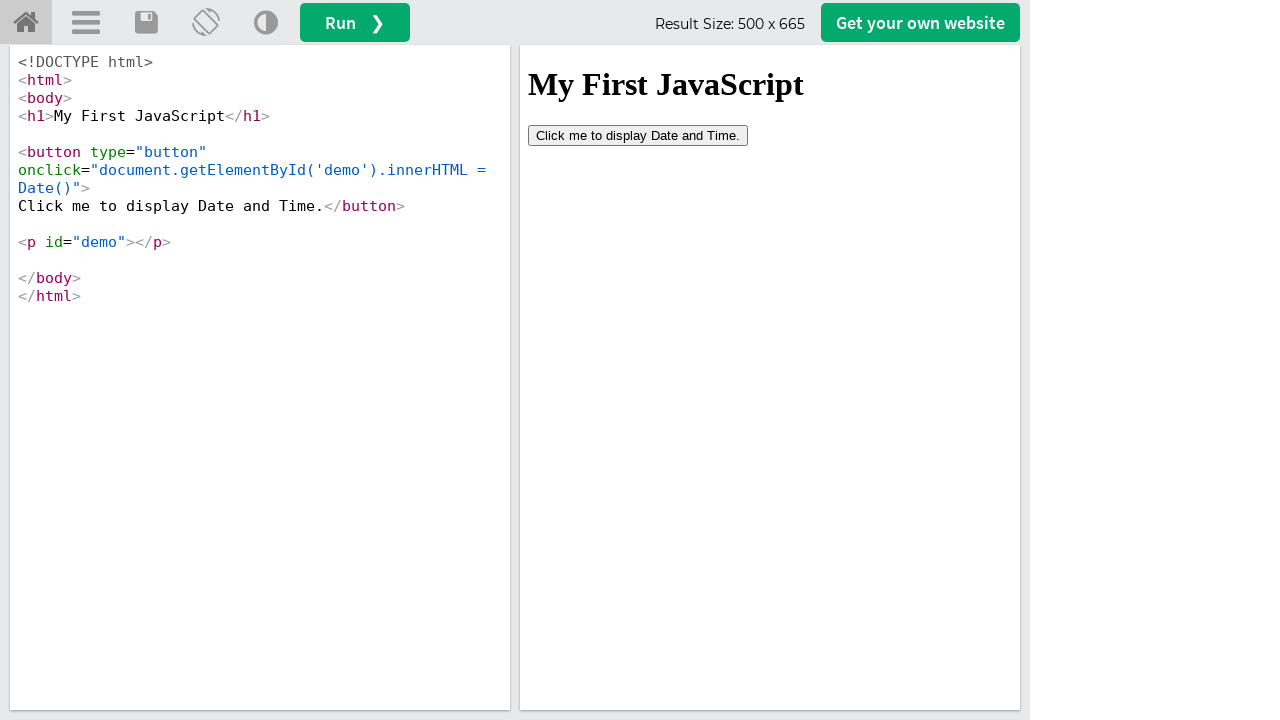

Clicked the button inside the iframe at (638, 135) on #iframeResult >> internal:control=enter-frame >> button[type='button']
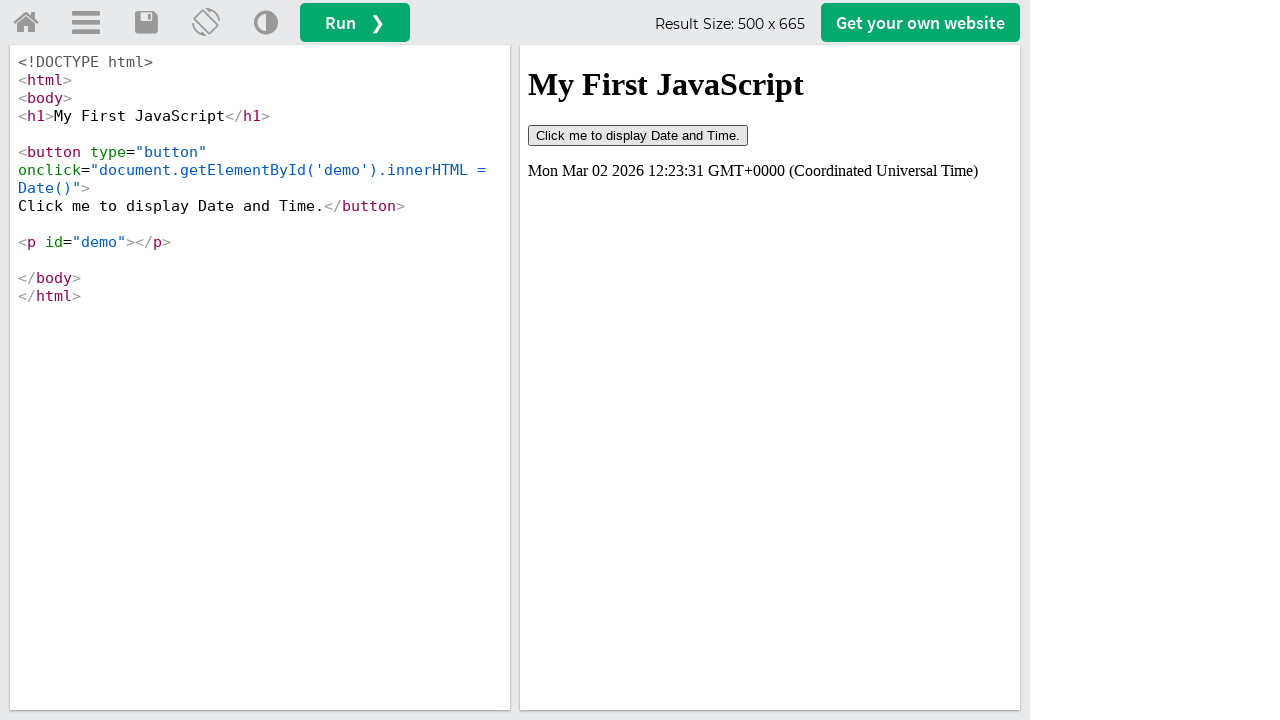

Waited 1000ms for action to complete
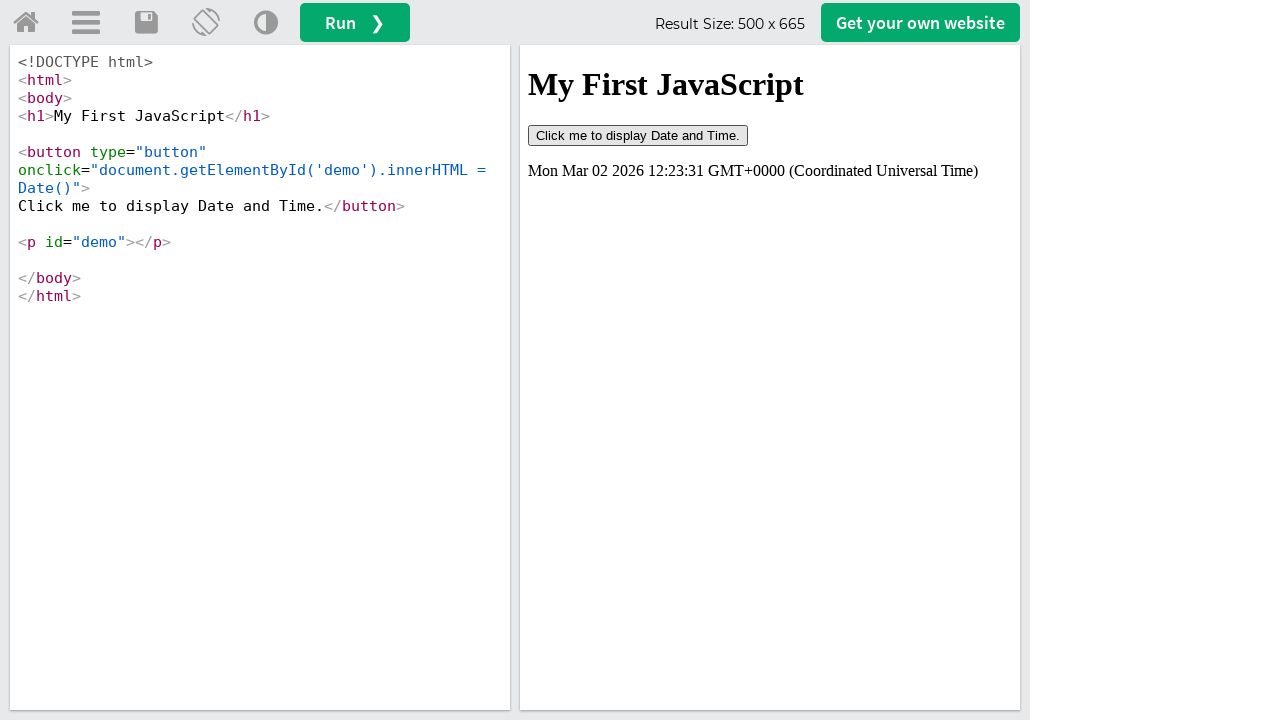

Clicked the menu button in the parent frame at (86, 23) on #menuButton
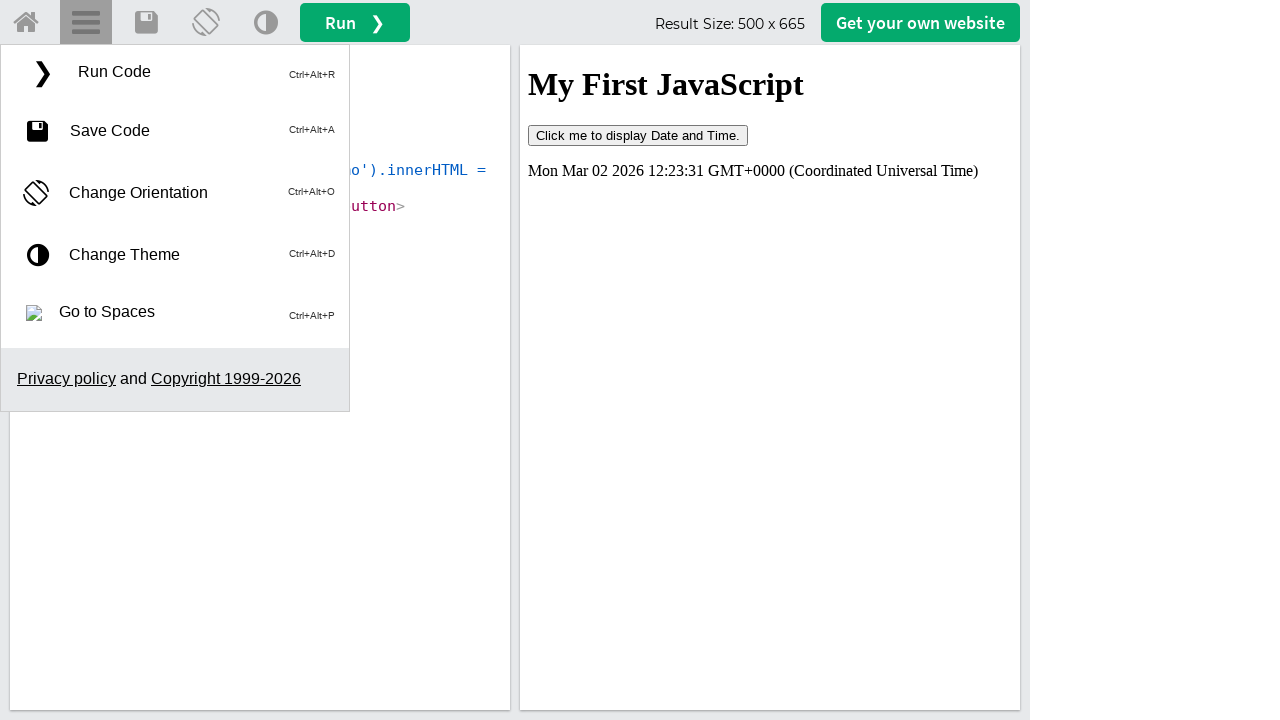

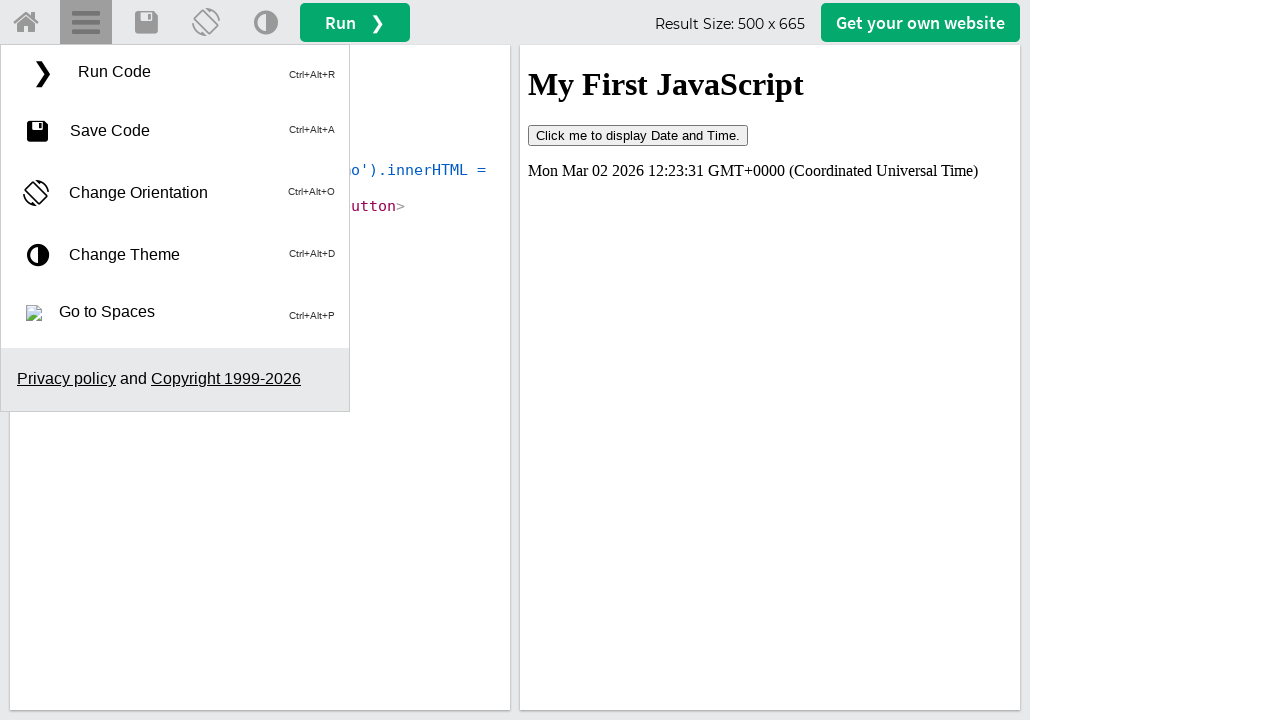